Tests unmarking todo items as complete by unchecking their checkboxes

Starting URL: https://demo.playwright.dev/todomvc

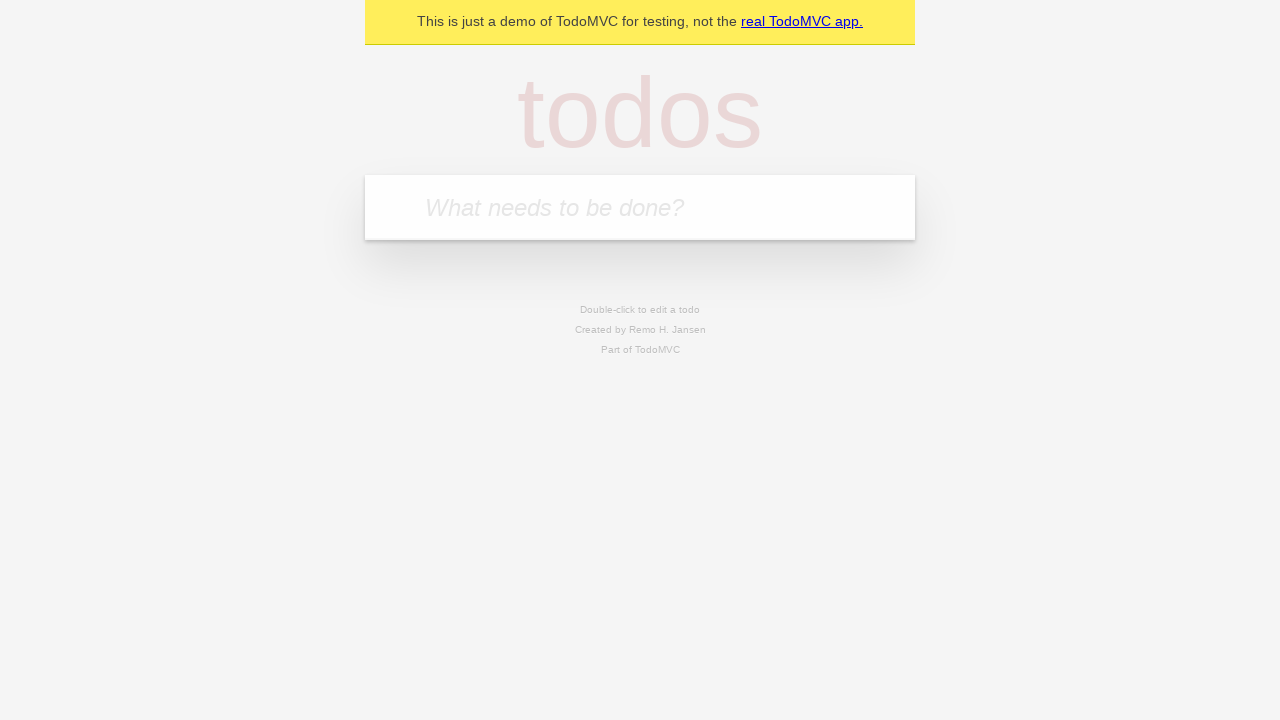

Located the todo input field
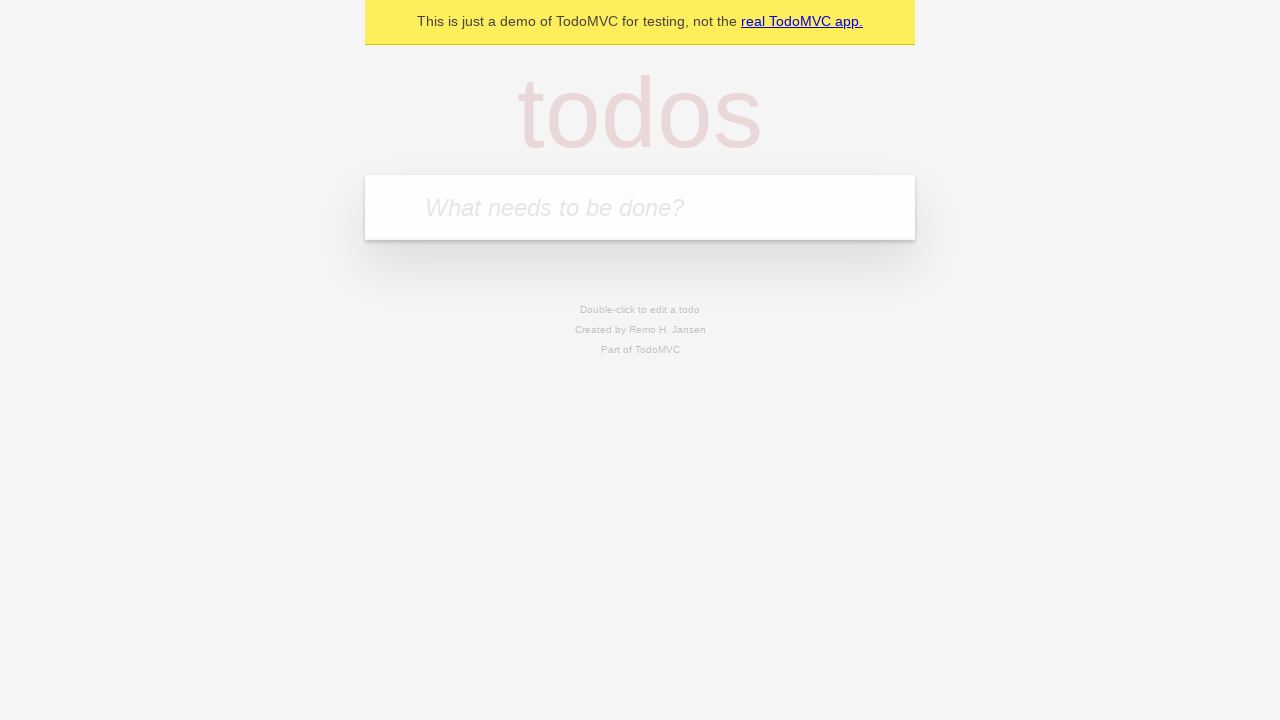

Filled todo input with 'buy some cheese' on internal:attr=[placeholder="What needs to be done?"i]
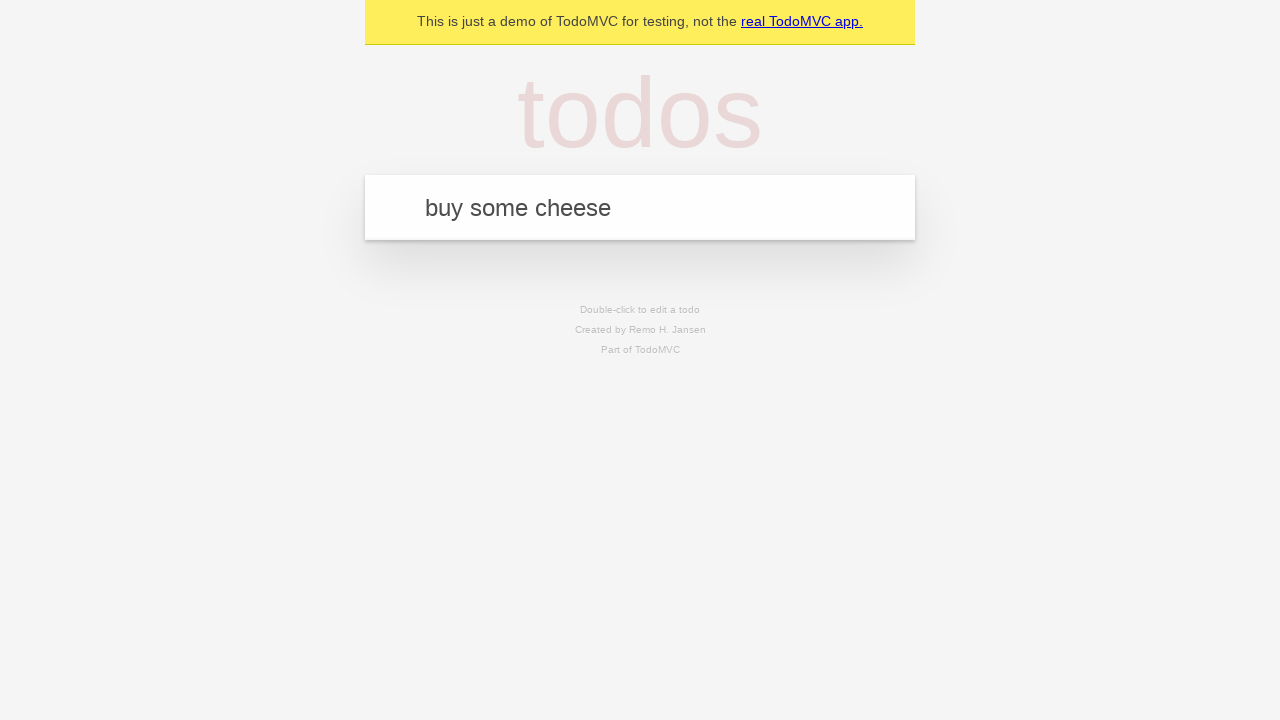

Pressed Enter to create todo item 'buy some cheese' on internal:attr=[placeholder="What needs to be done?"i]
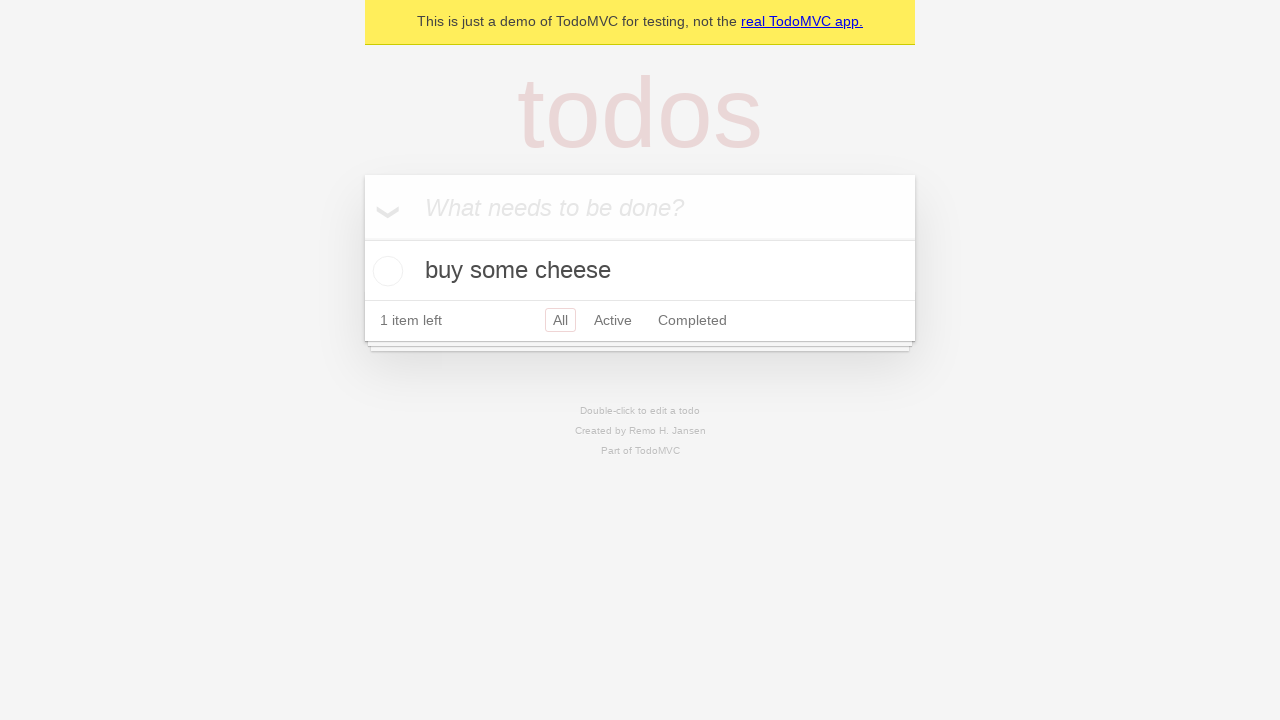

Filled todo input with 'feed the cat' on internal:attr=[placeholder="What needs to be done?"i]
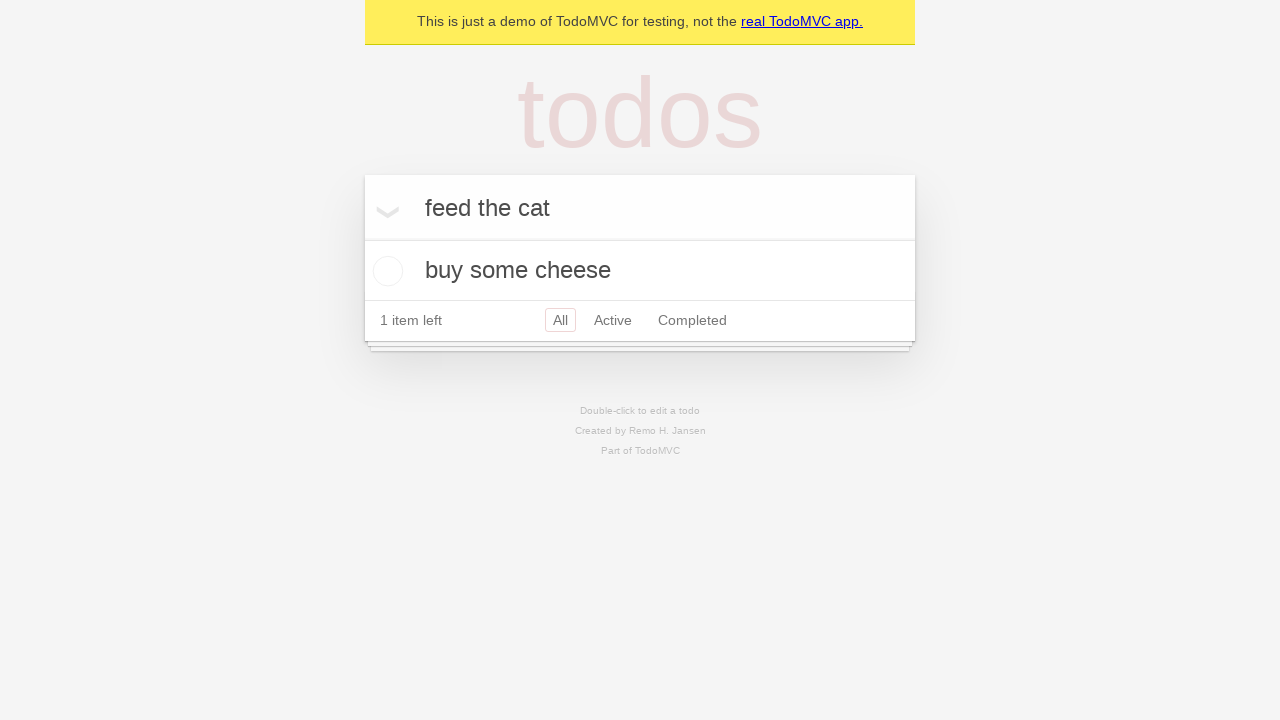

Pressed Enter to create todo item 'feed the cat' on internal:attr=[placeholder="What needs to be done?"i]
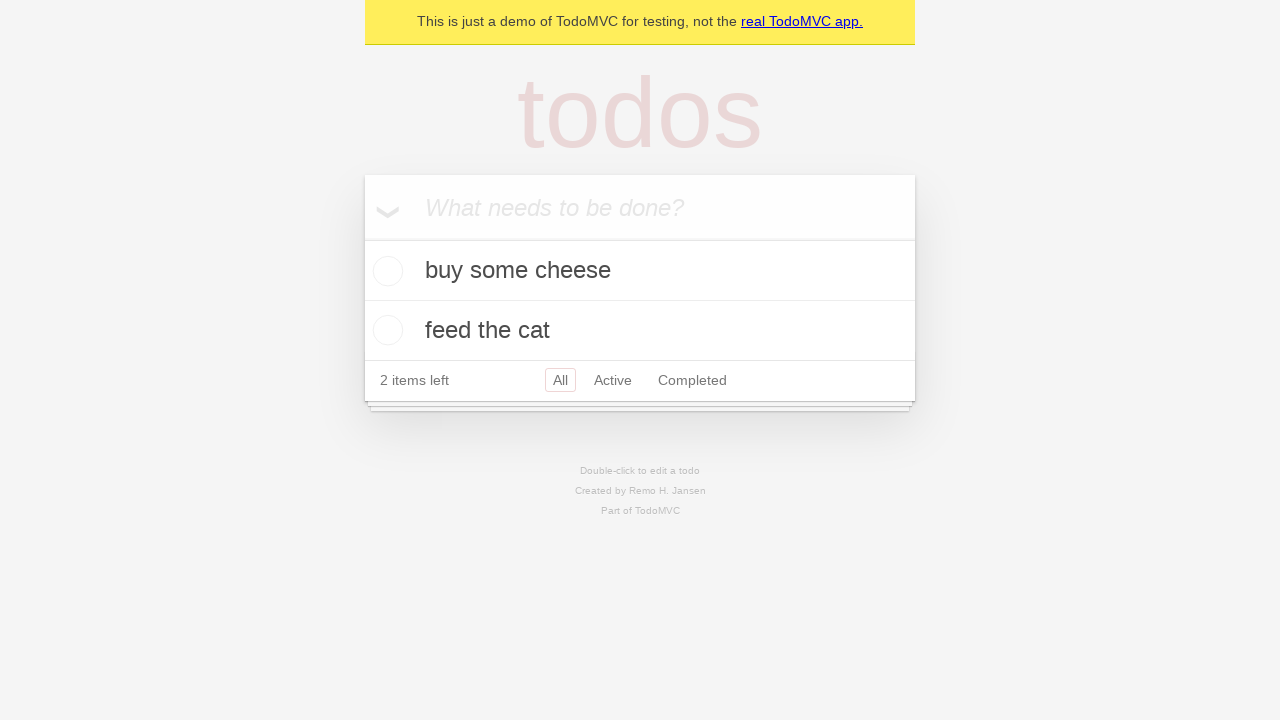

Located the checkbox for the first todo item
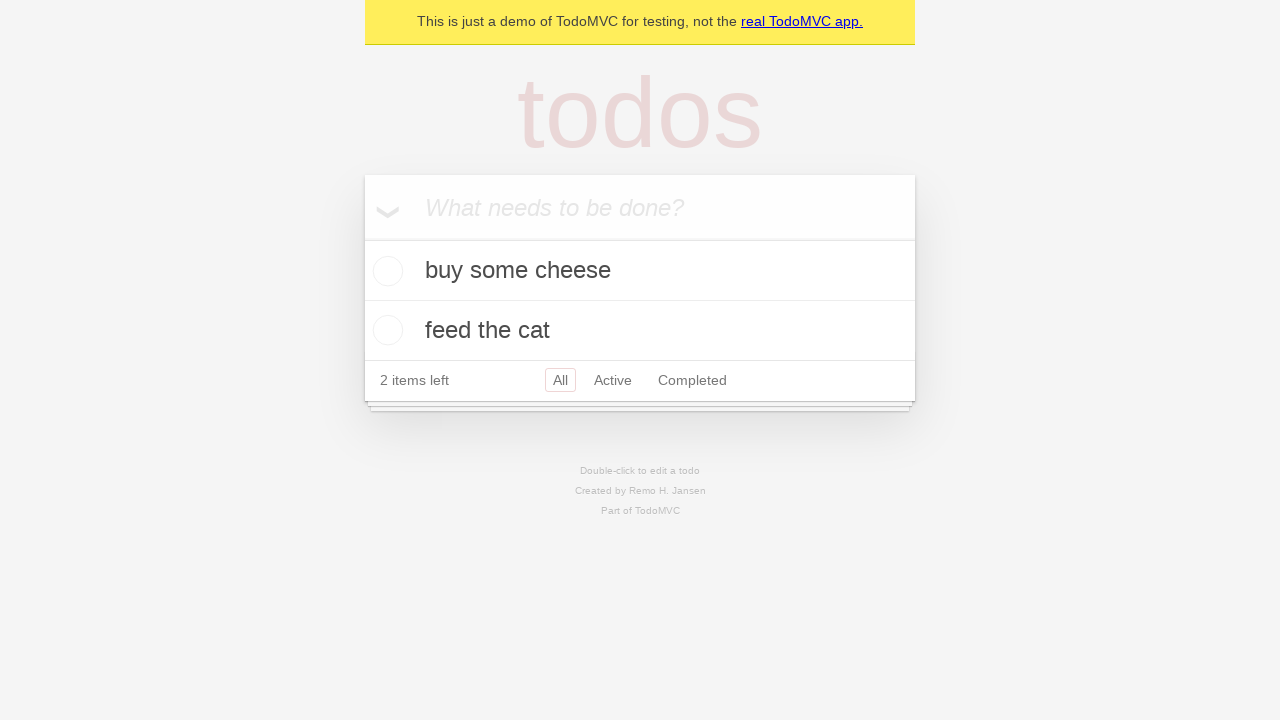

Checked the first todo item as complete at (385, 271) on internal:testid=[data-testid="todo-item"s] >> nth=0 >> internal:role=checkbox
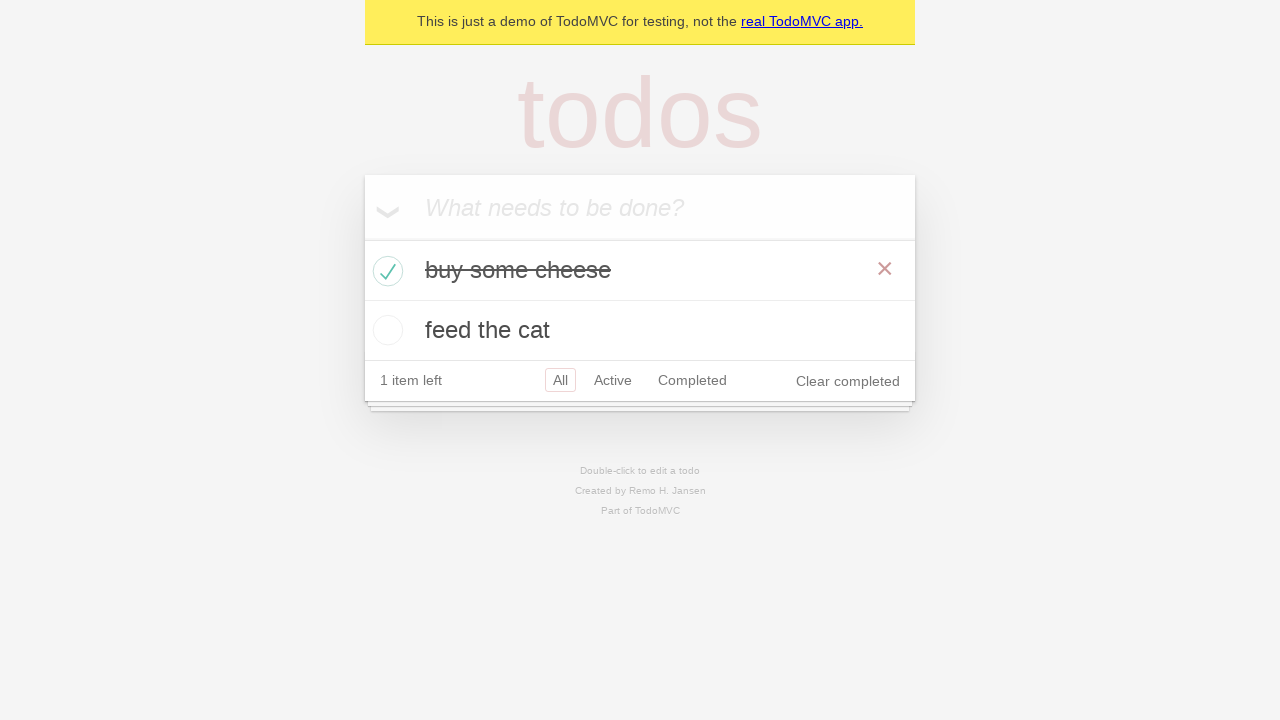

Unchecked the first todo item to mark it as incomplete at (385, 271) on internal:testid=[data-testid="todo-item"s] >> nth=0 >> internal:role=checkbox
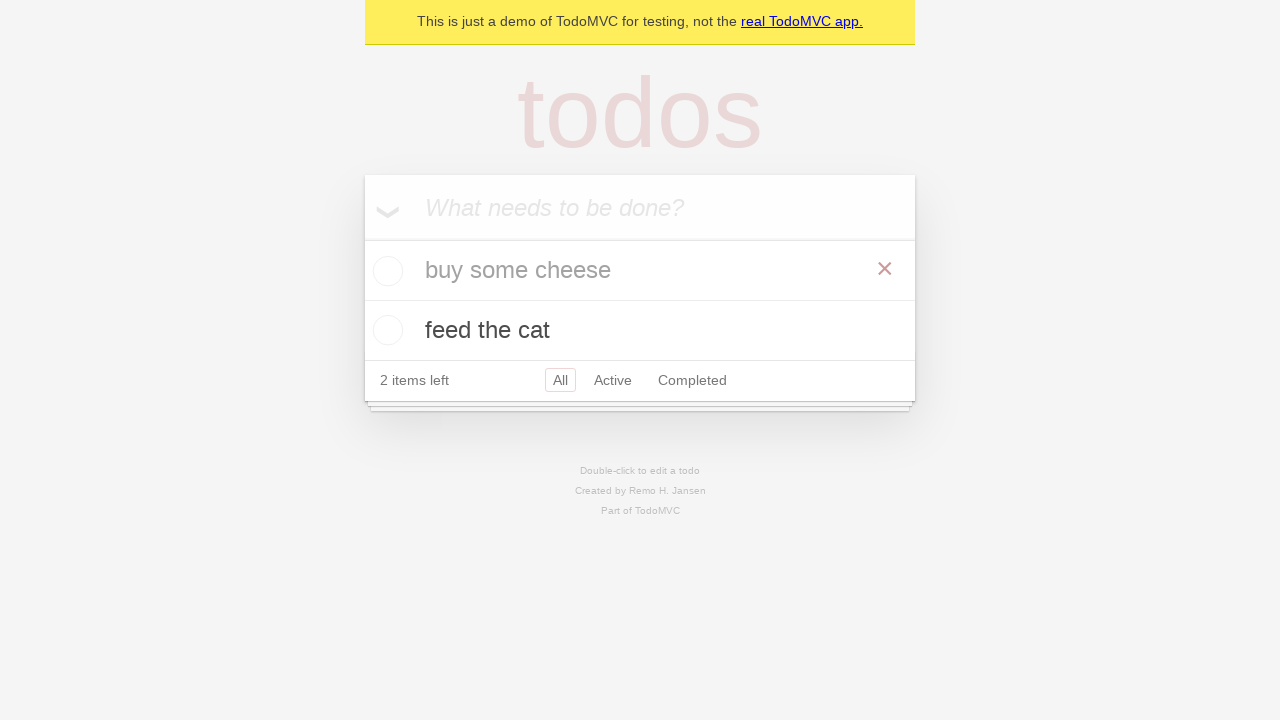

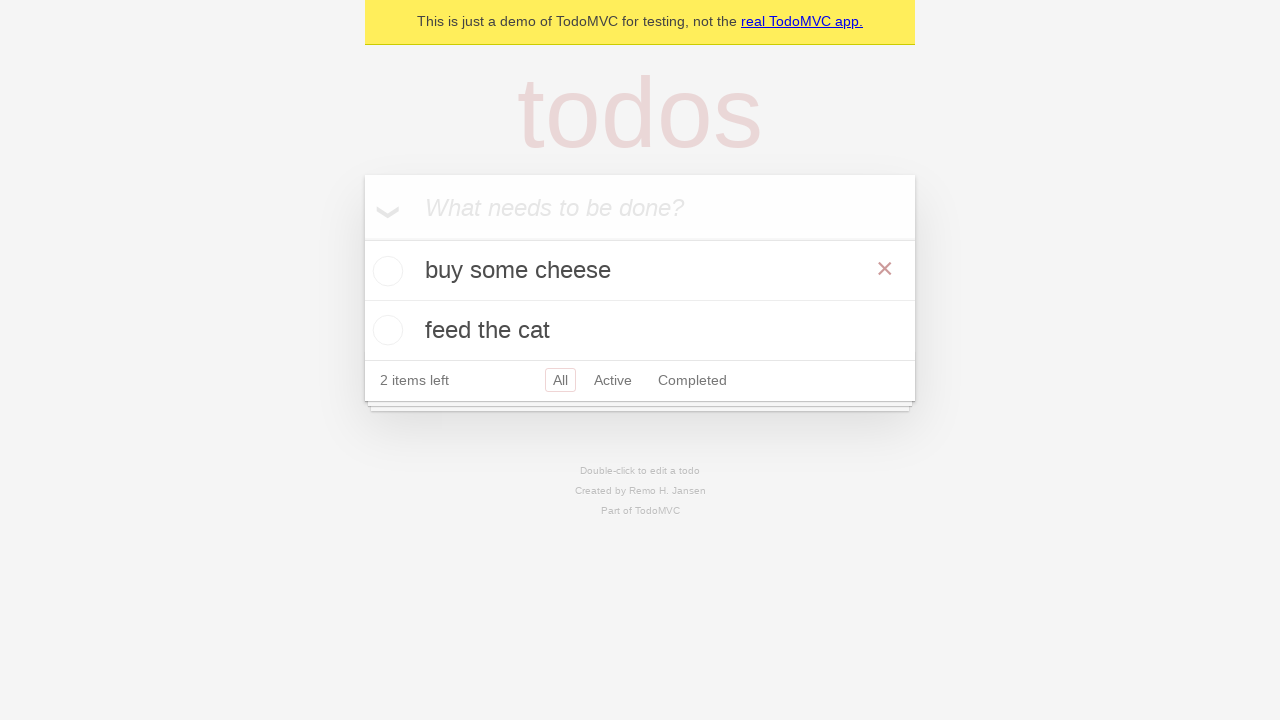